Tests keyboard key press functionality by sending SPACE and TAB keys to elements and verifying the displayed result text matches the expected key press output.

Starting URL: http://the-internet.herokuapp.com/key_presses

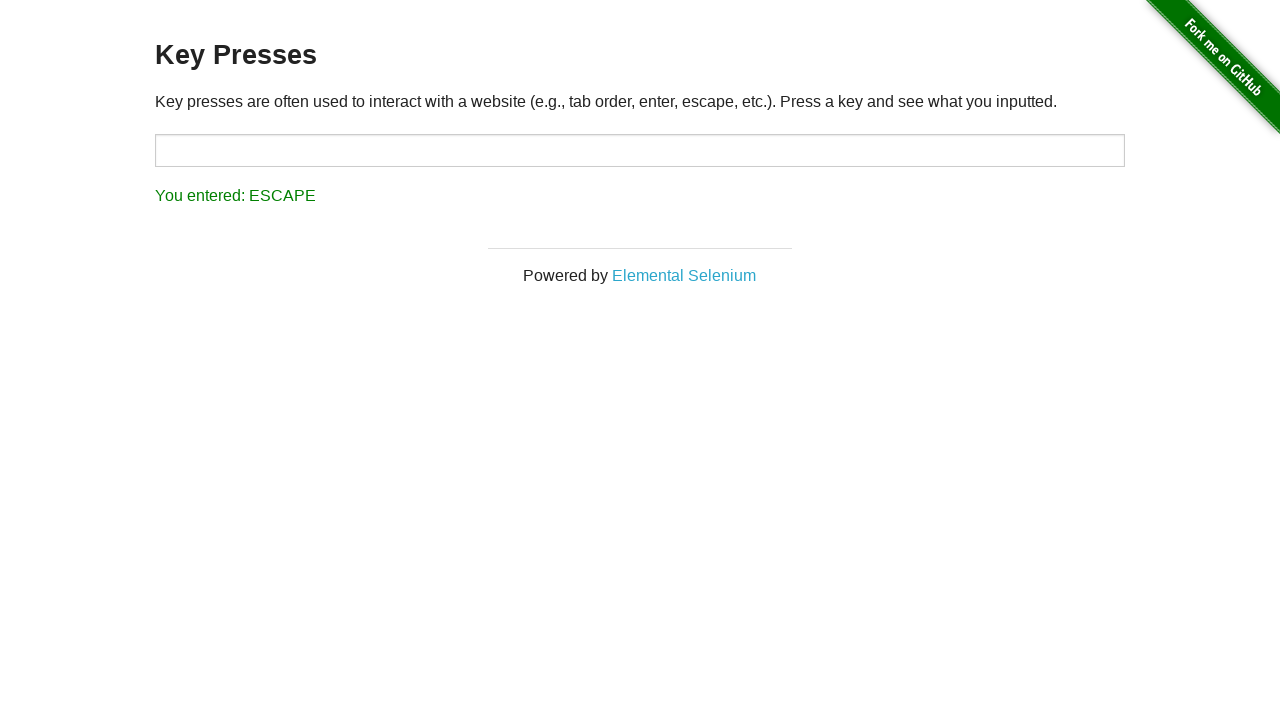

Pressed SPACE key on .example element on .example
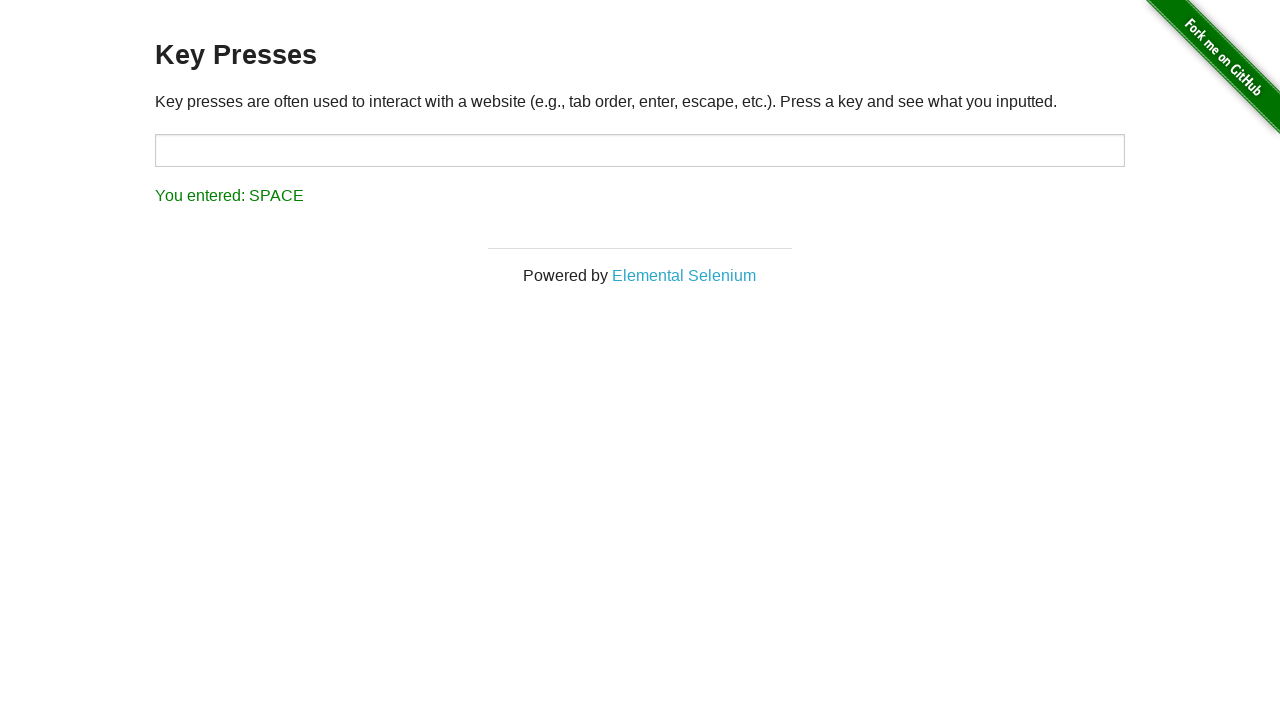

Waited for #result element to appear
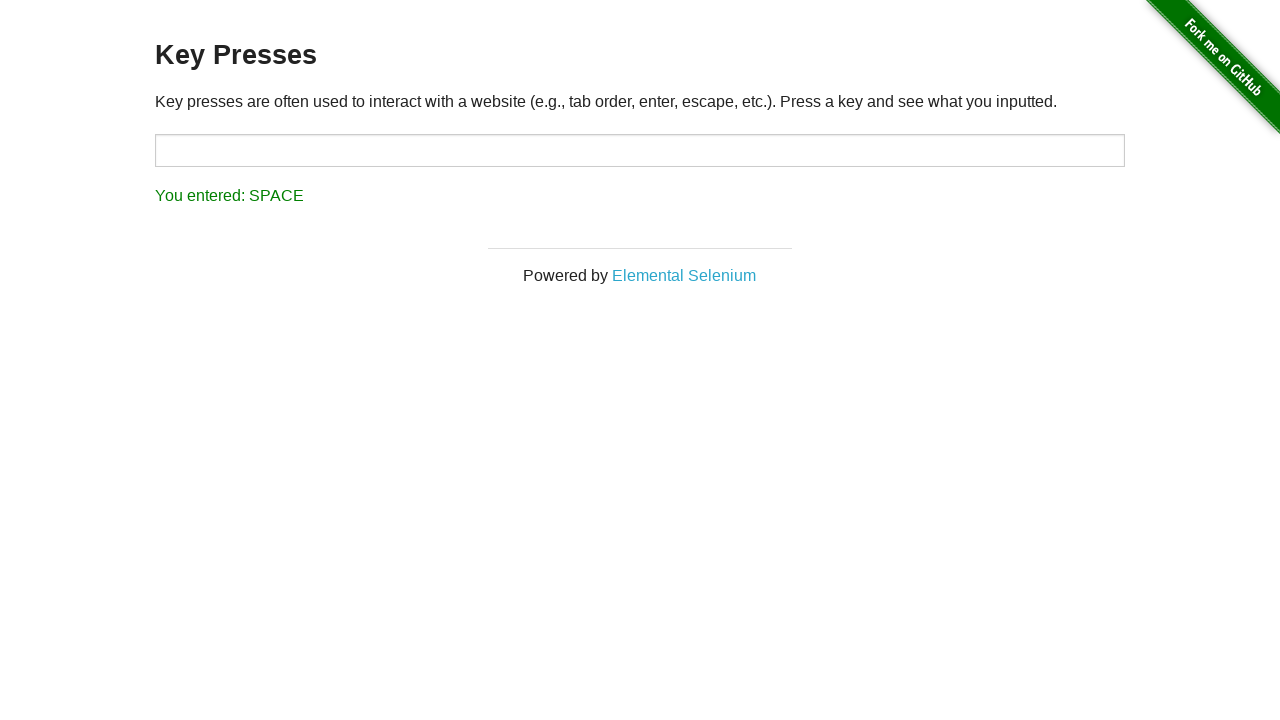

Verified result text shows 'You entered: SPACE'
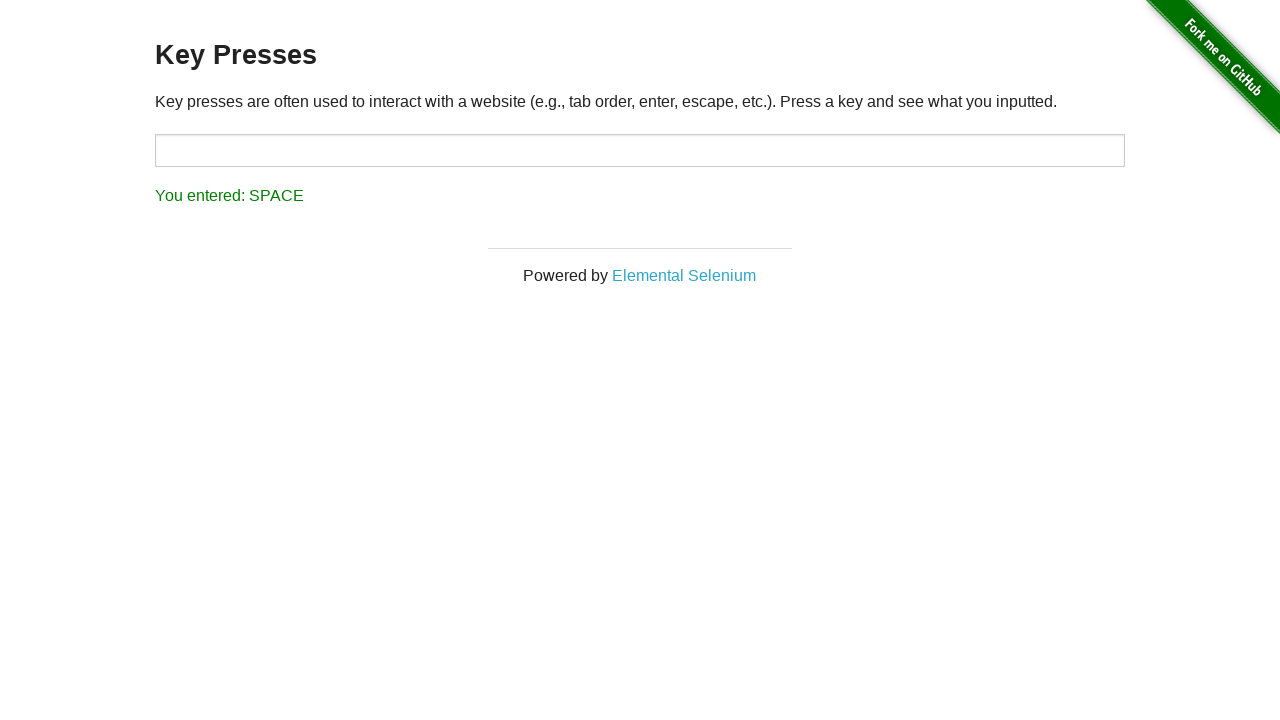

Pressed TAB key using keyboard
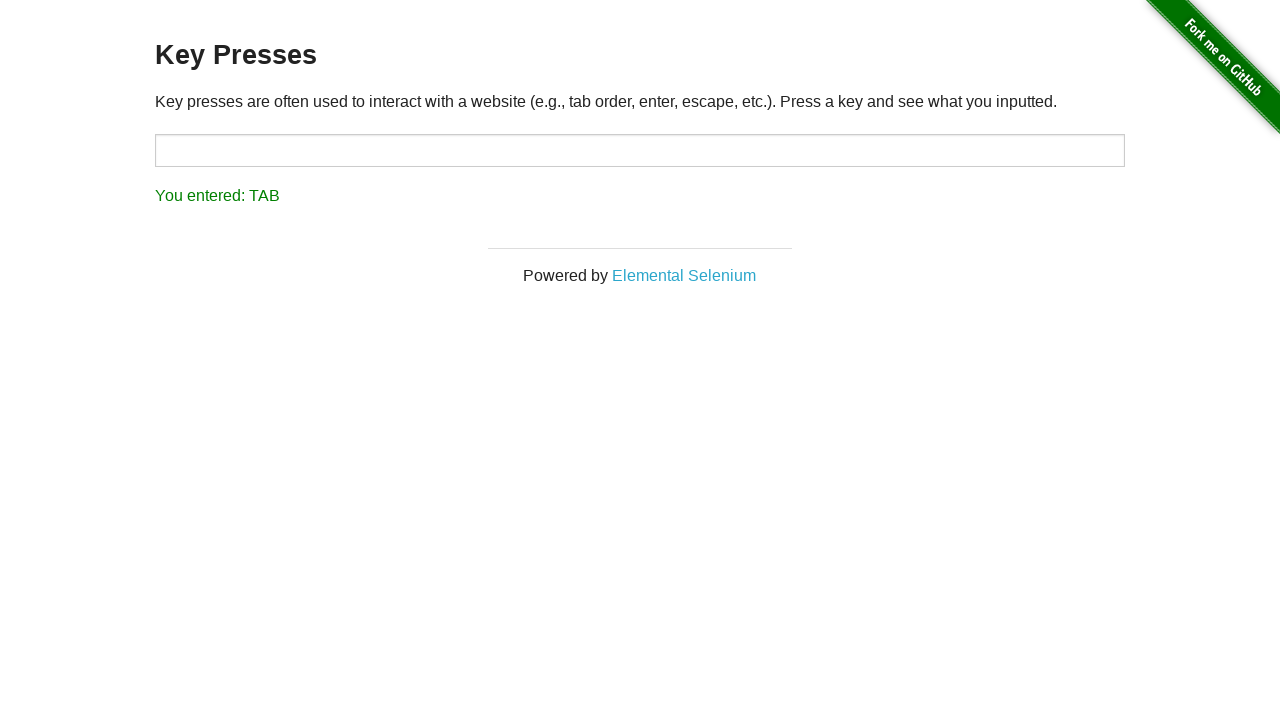

Verified result text shows 'You entered: TAB'
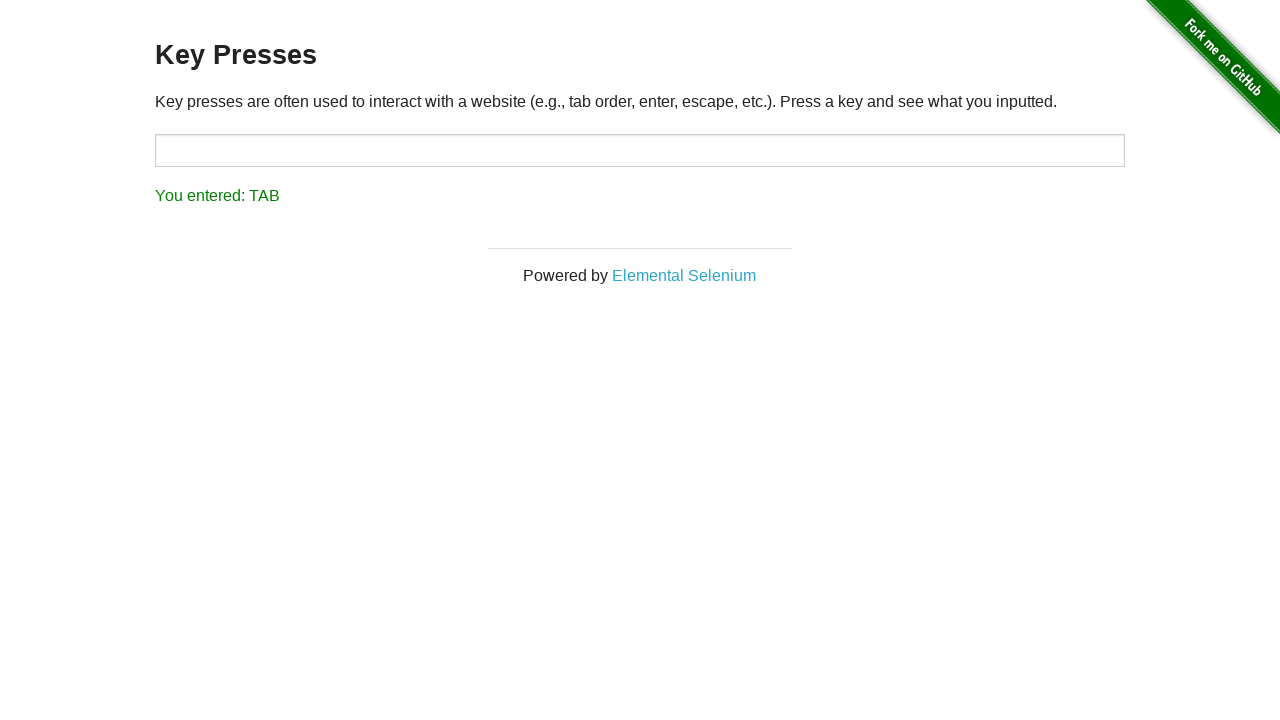

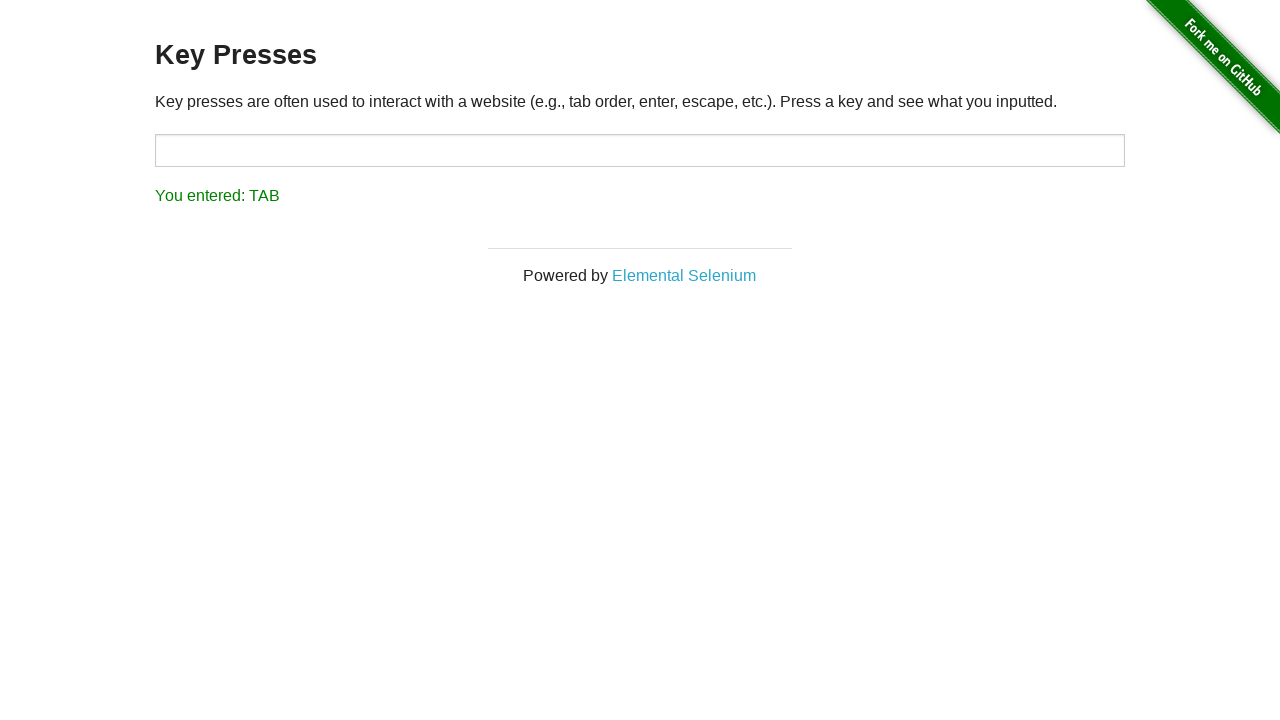